Tests the Elements section of demoqa.com by navigating to it, clicking on the Text Box element, and filling in the username and email form fields.

Starting URL: https://demoqa.com/

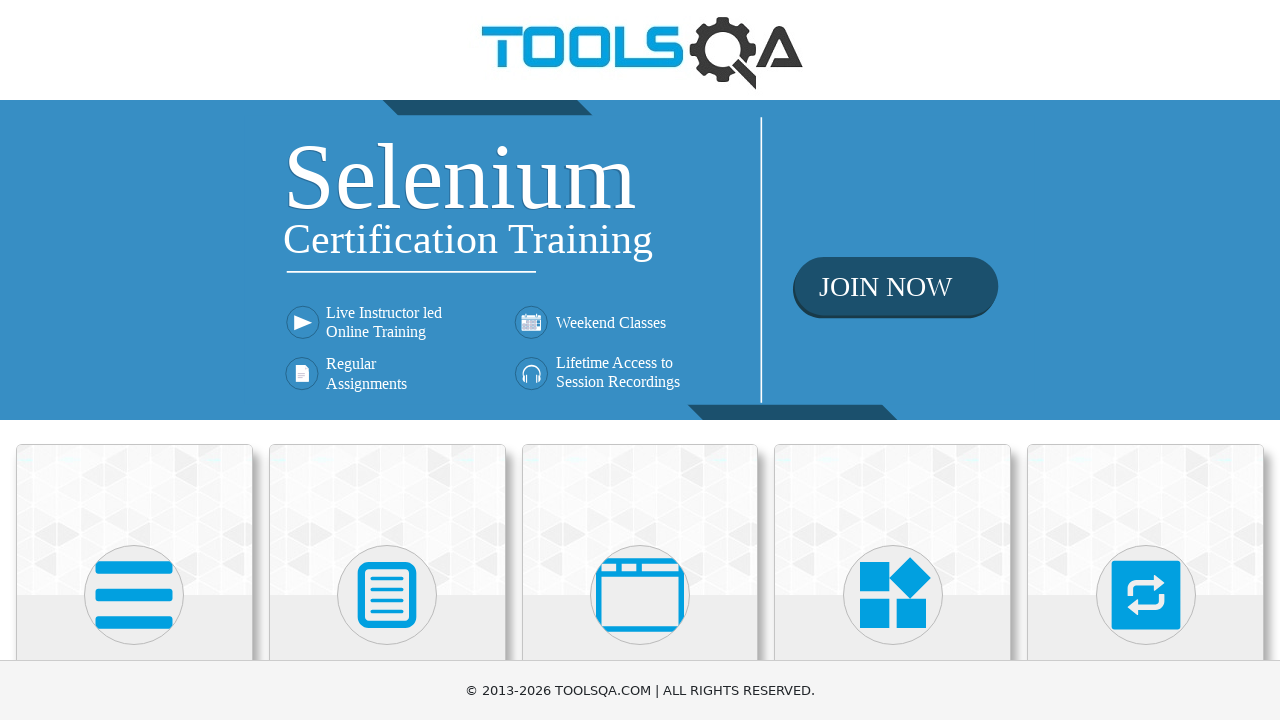

Navigated to https://demoqa.com/
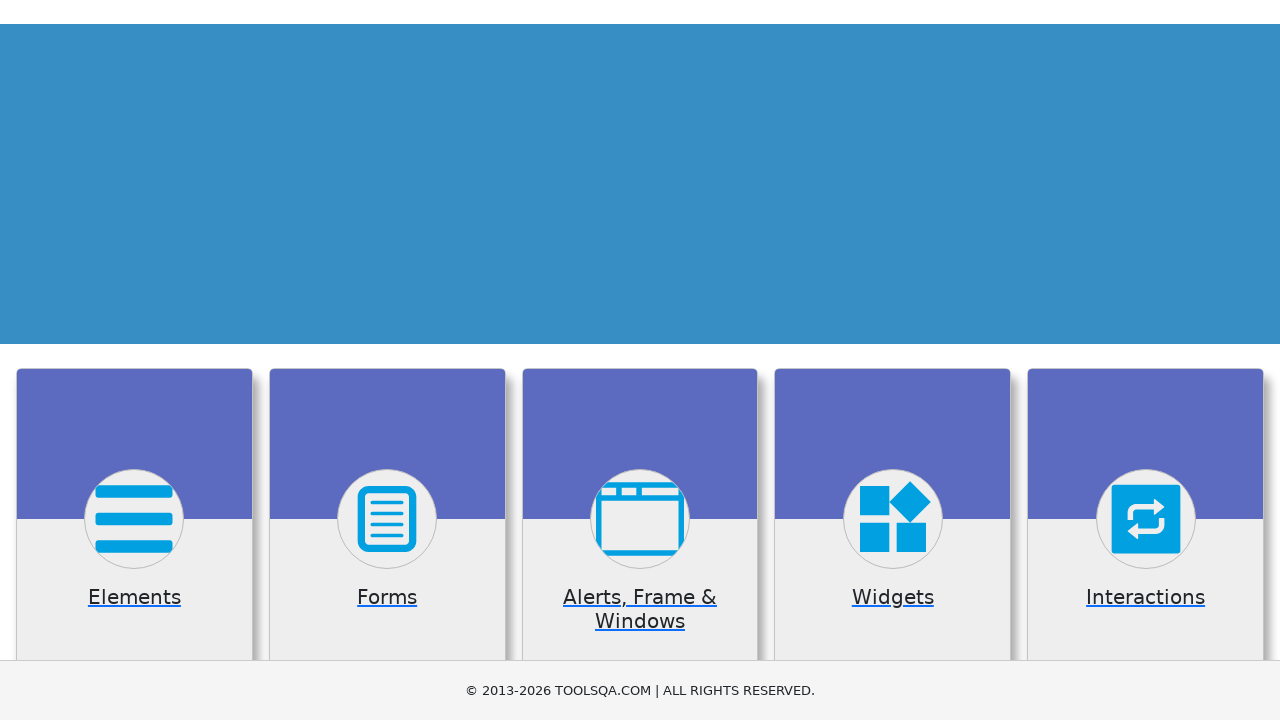

Scrolled down the page by 300 pixels
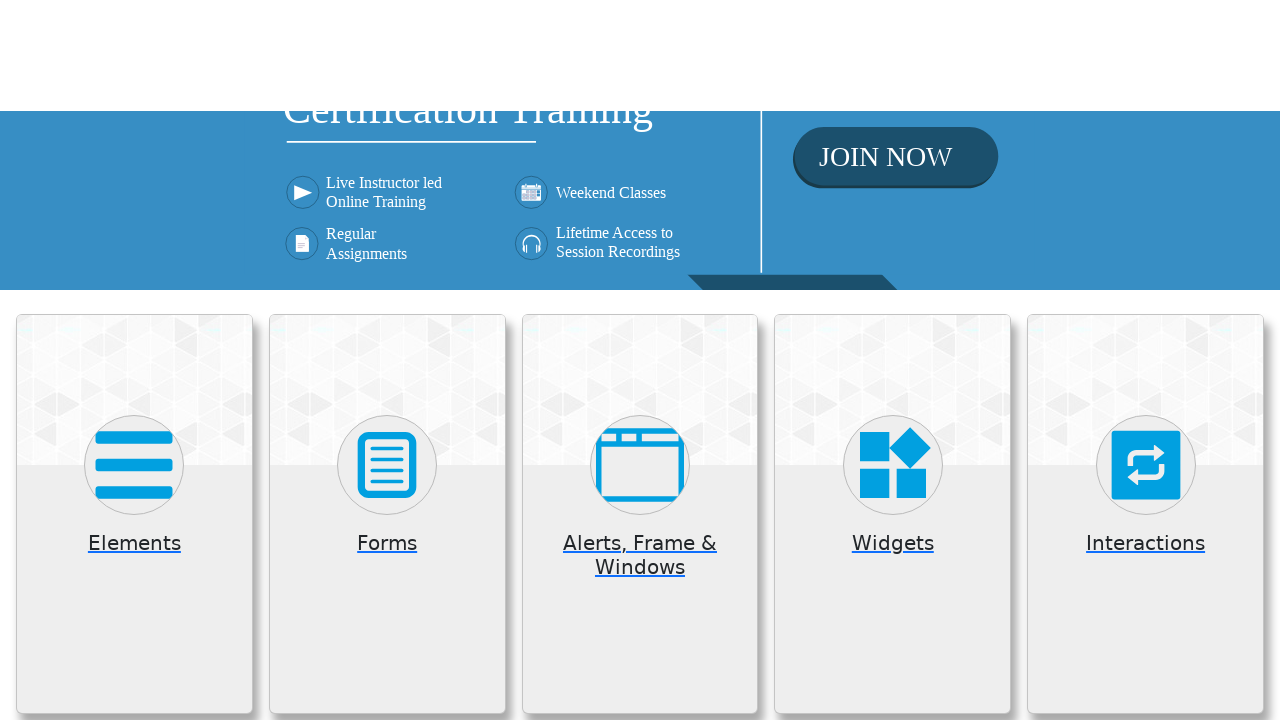

Clicked on Elements card at (134, 373) on xpath=//h5[text()='Elements']
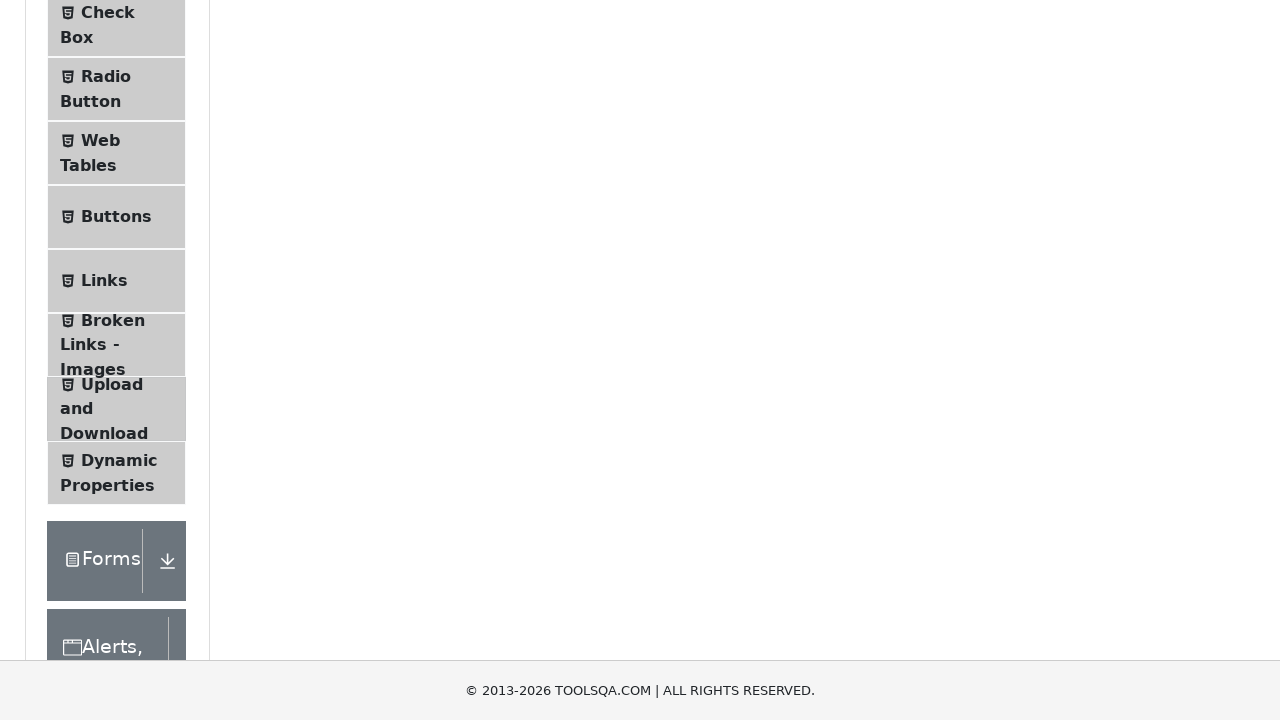

Text Box menu item loaded
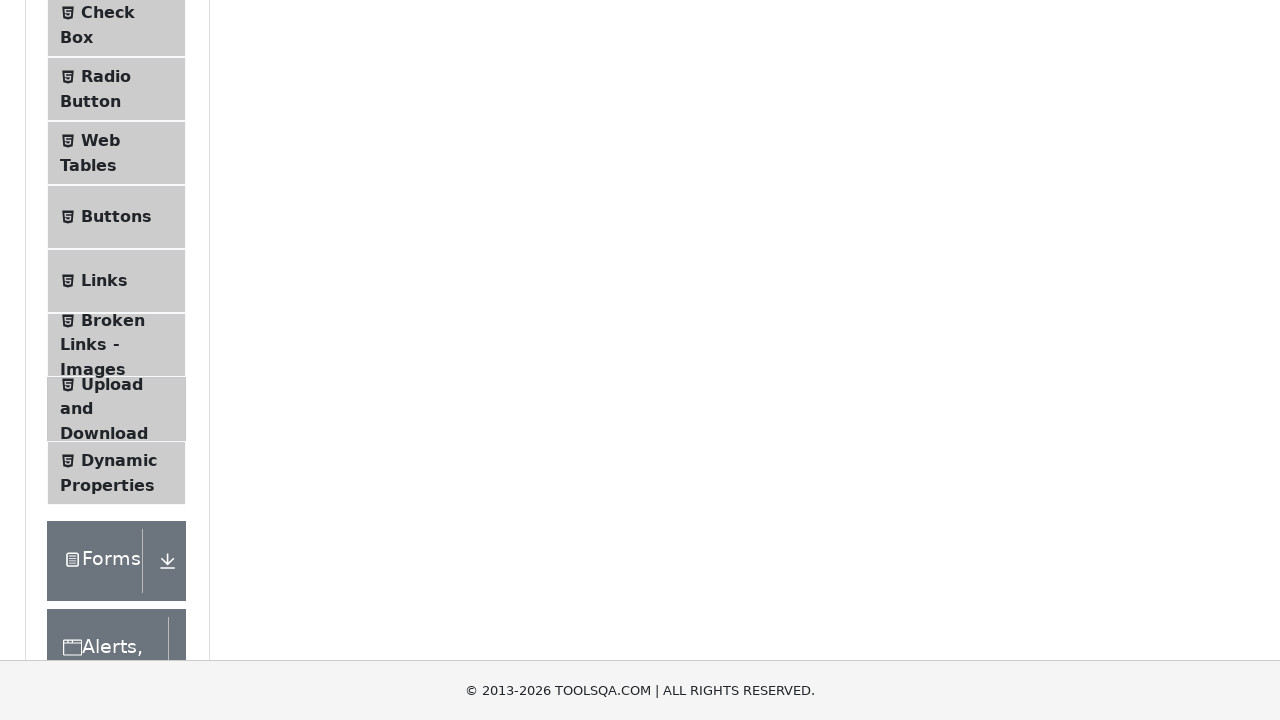

Clicked on Text Box menu item at (119, 261) on .text
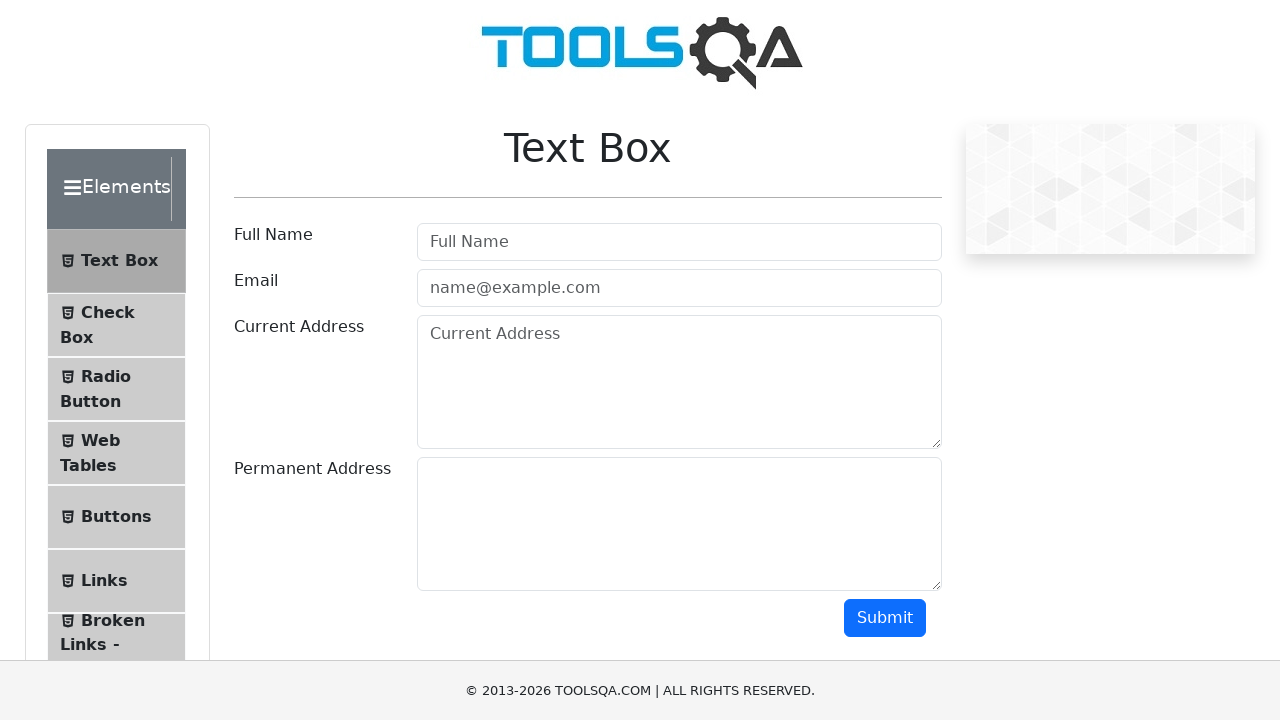

Filled userName field with 'Mohi' on #userName
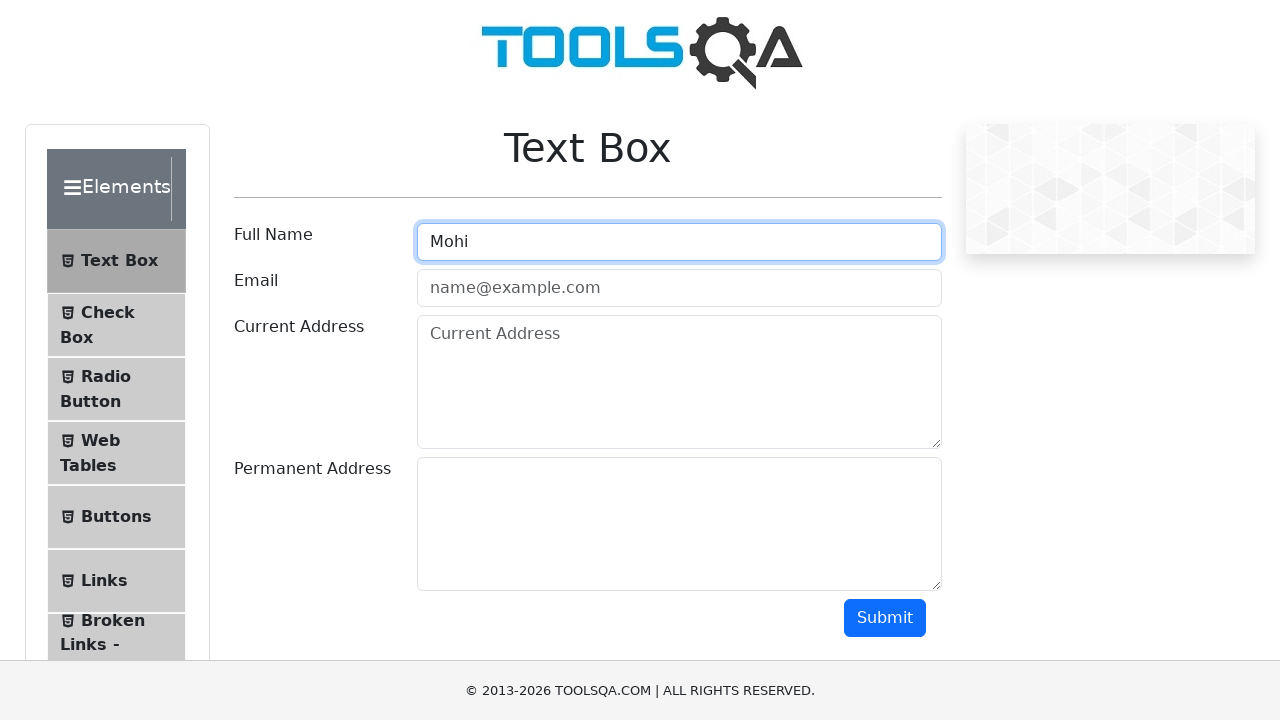

Filled userEmail field with 'Mohi@gmail.com' on #userEmail
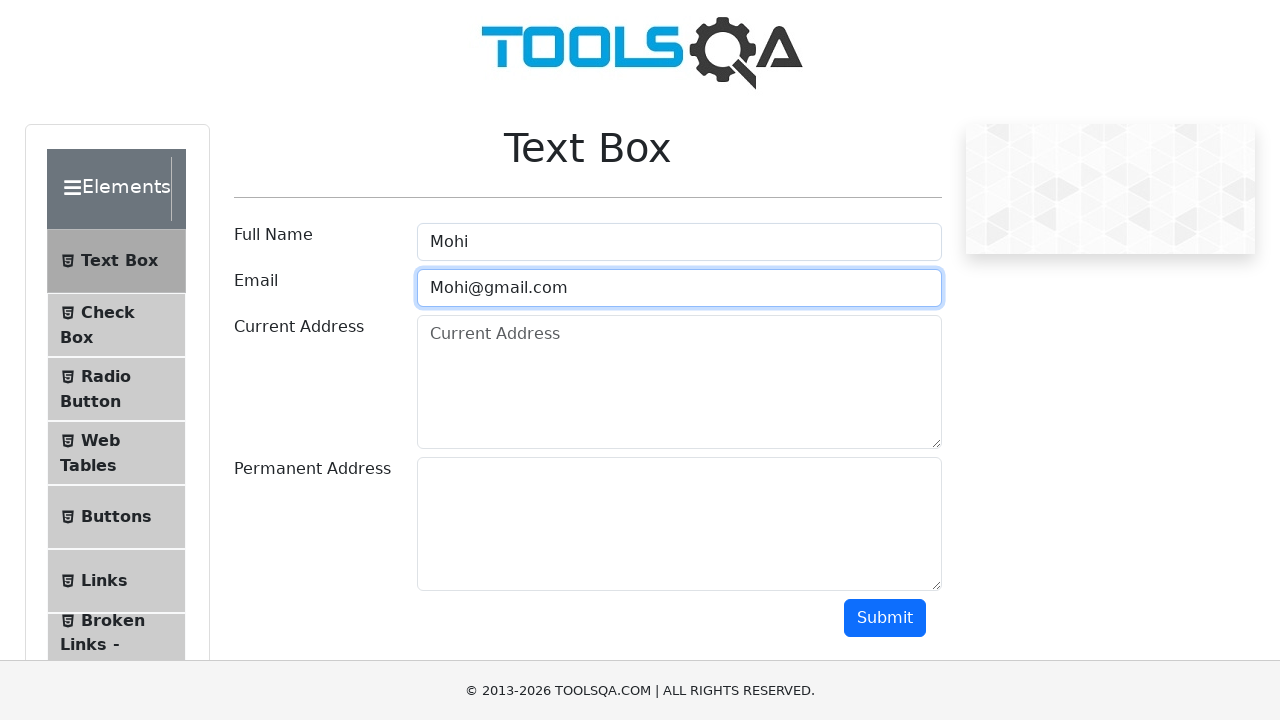

Waited 1000ms to verify form inputs are filled
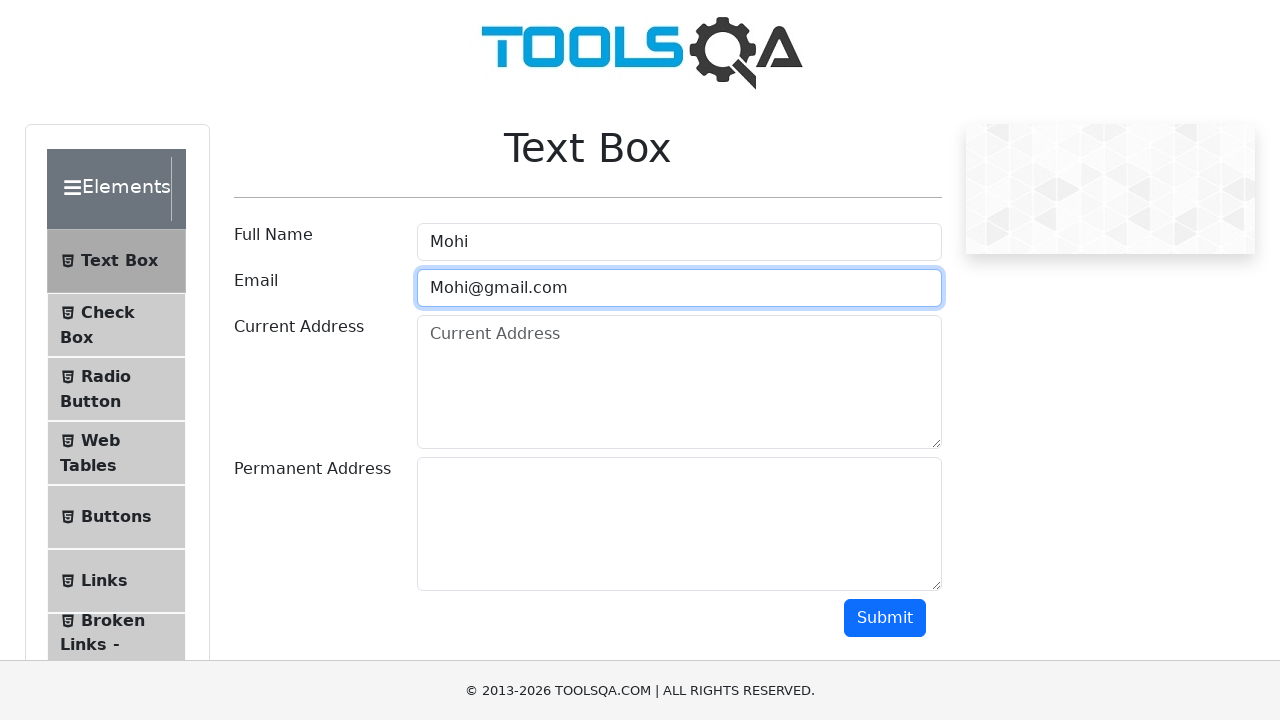

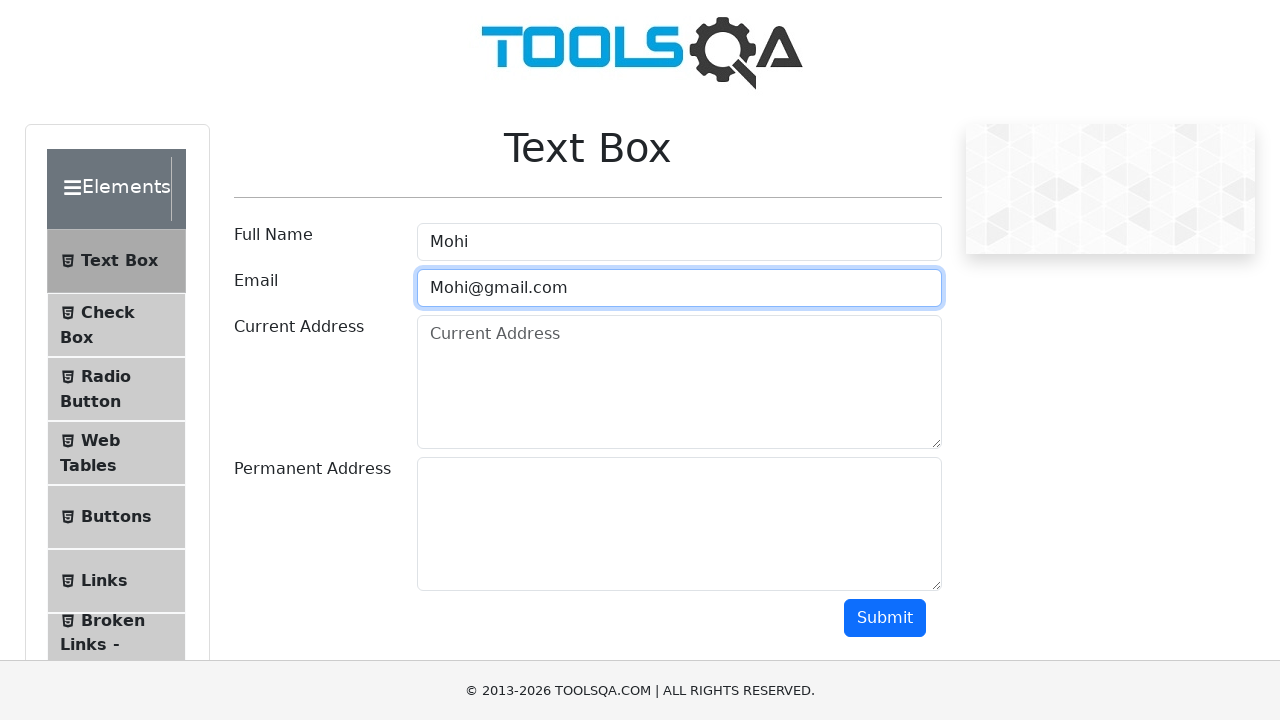